Tests radio button functionality by verifying the default selected state of "Vegetables" radio, then clicking "Legumes" radio and verifying the selection states change correctly.

Starting URL: https://demo.aspnetawesome.com/

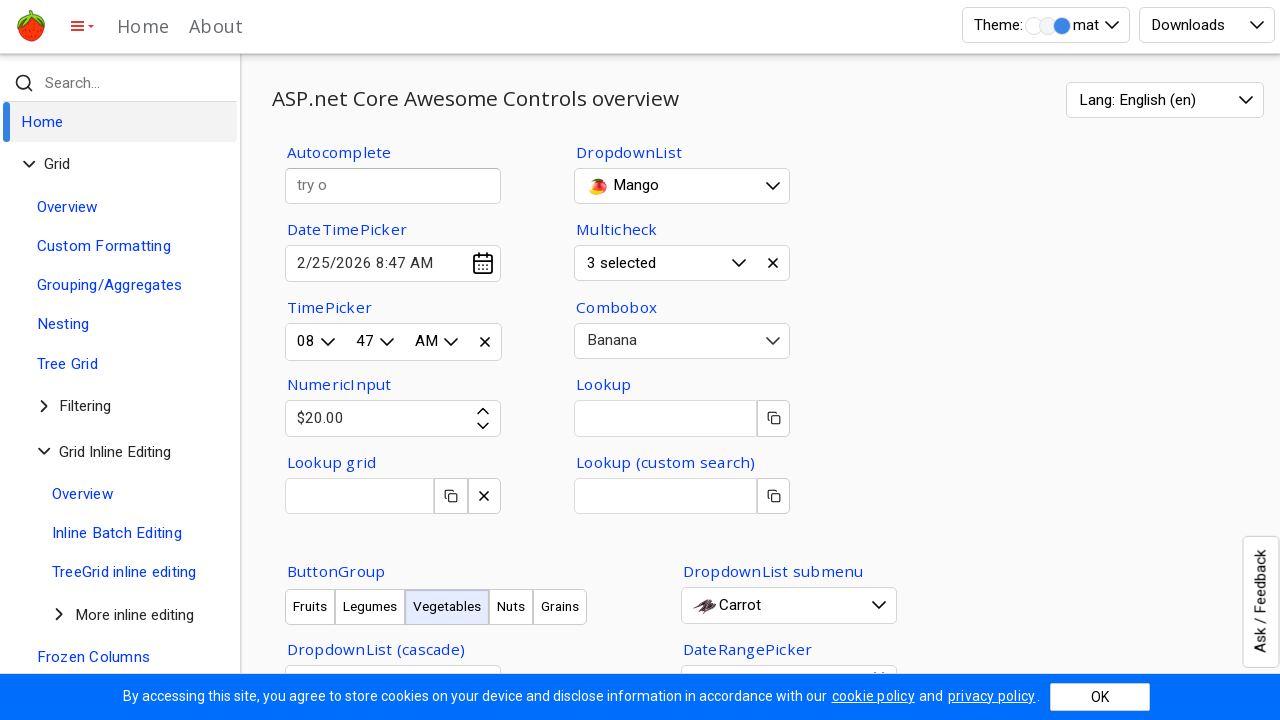

Located Vegetables radio button input
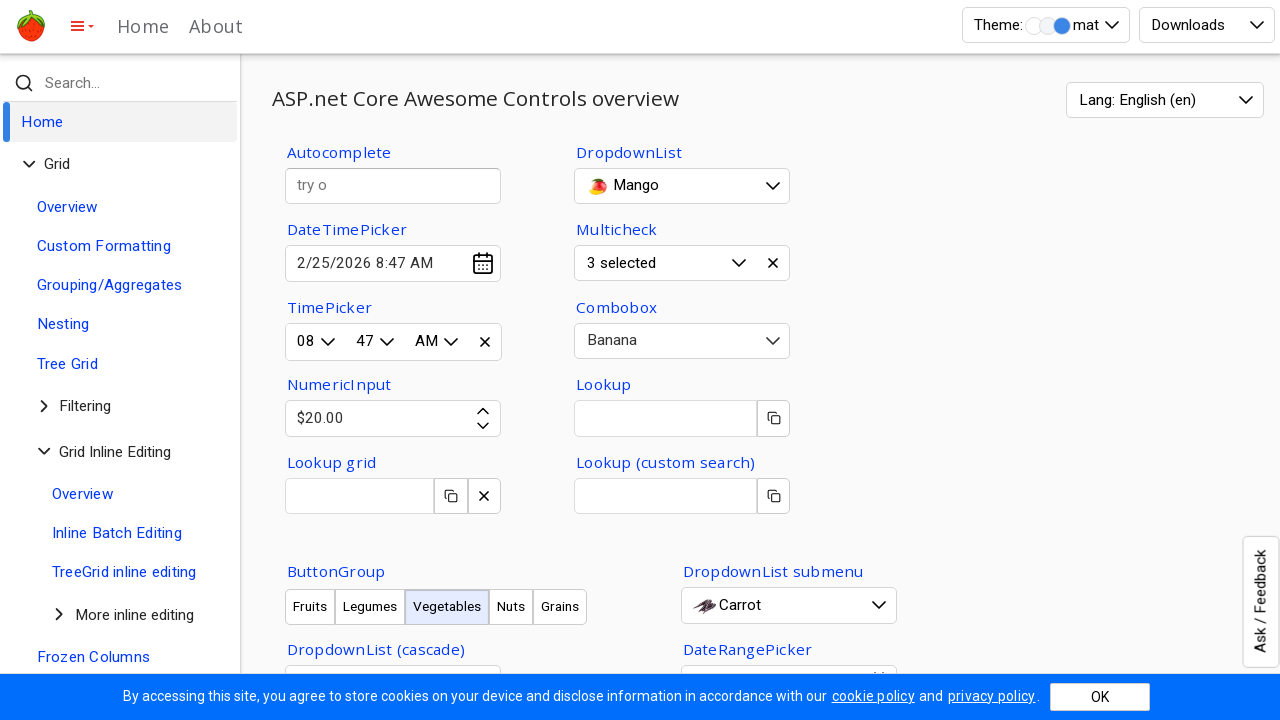

Verified that Vegetables radio button is selected by default
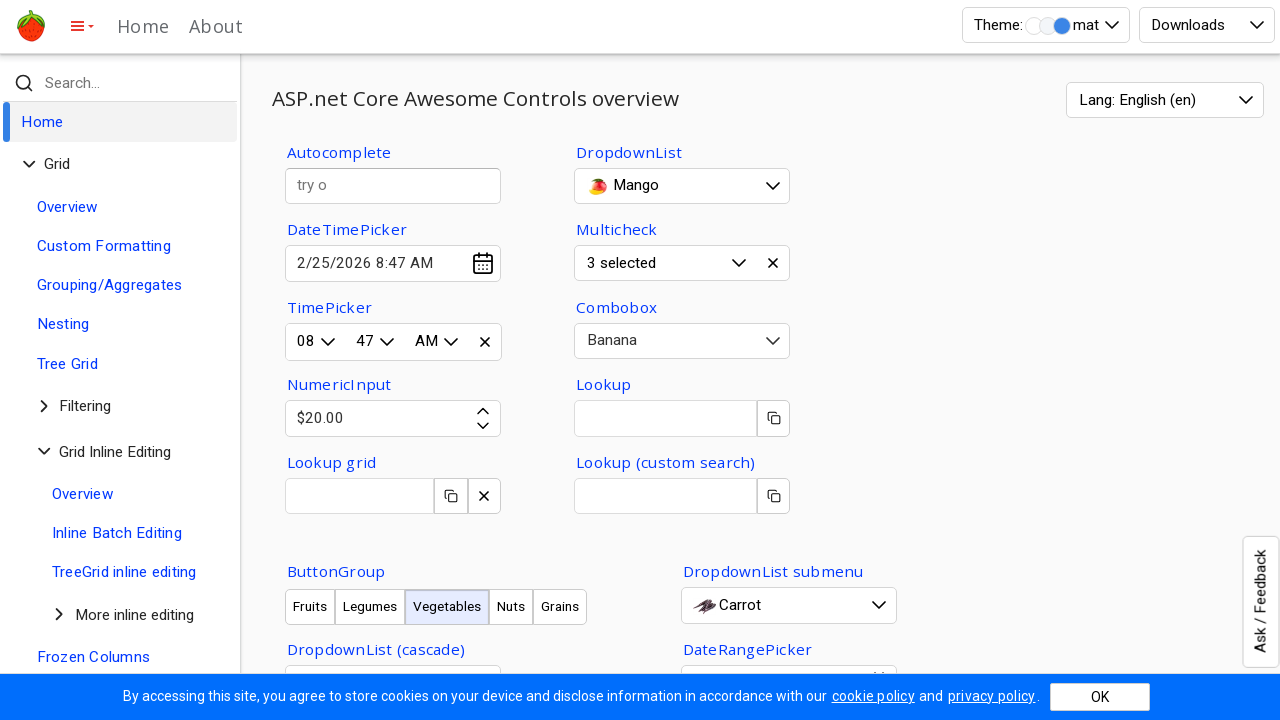

Located Legumes radio button input
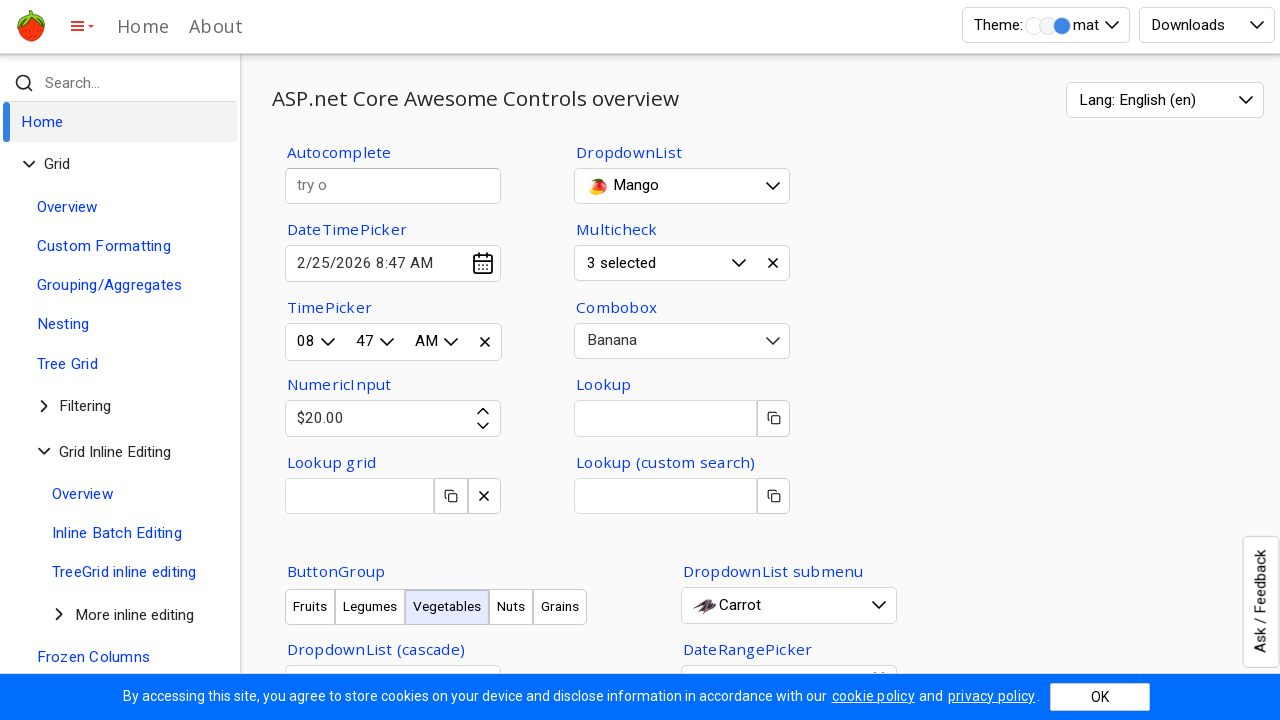

Verified that Legumes radio button is not selected initially
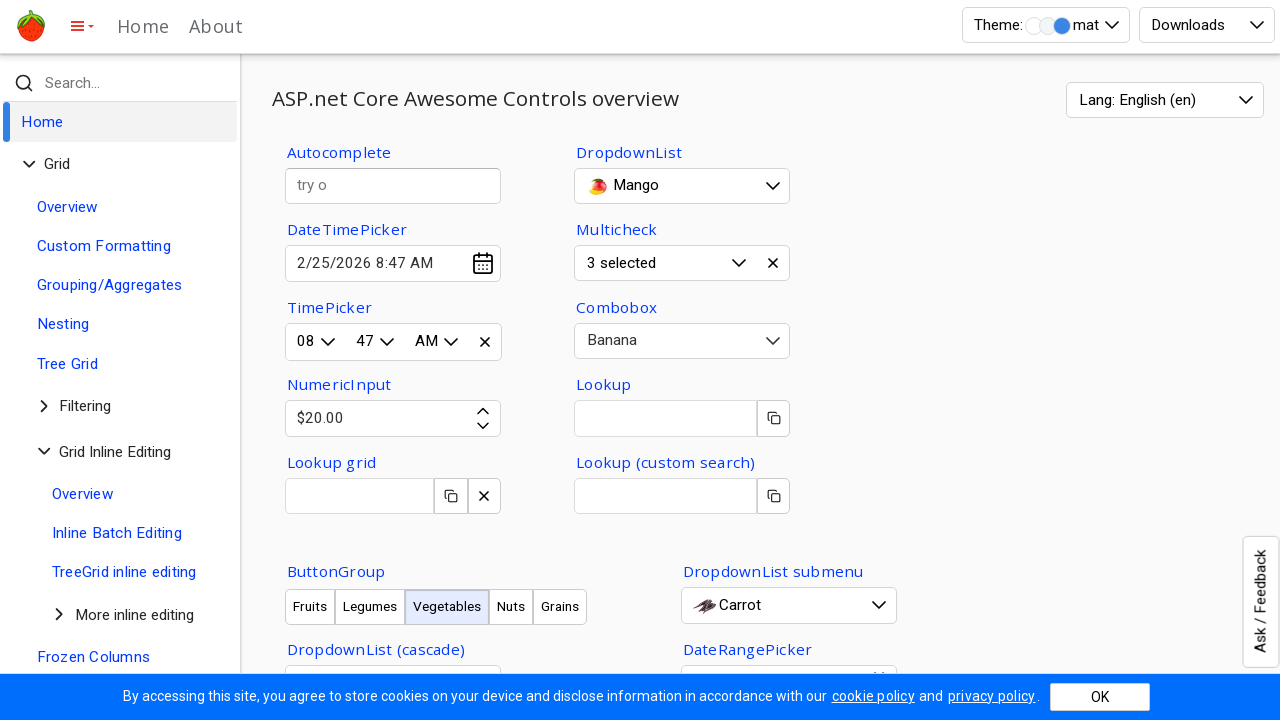

Located clickable Legumes radio button element
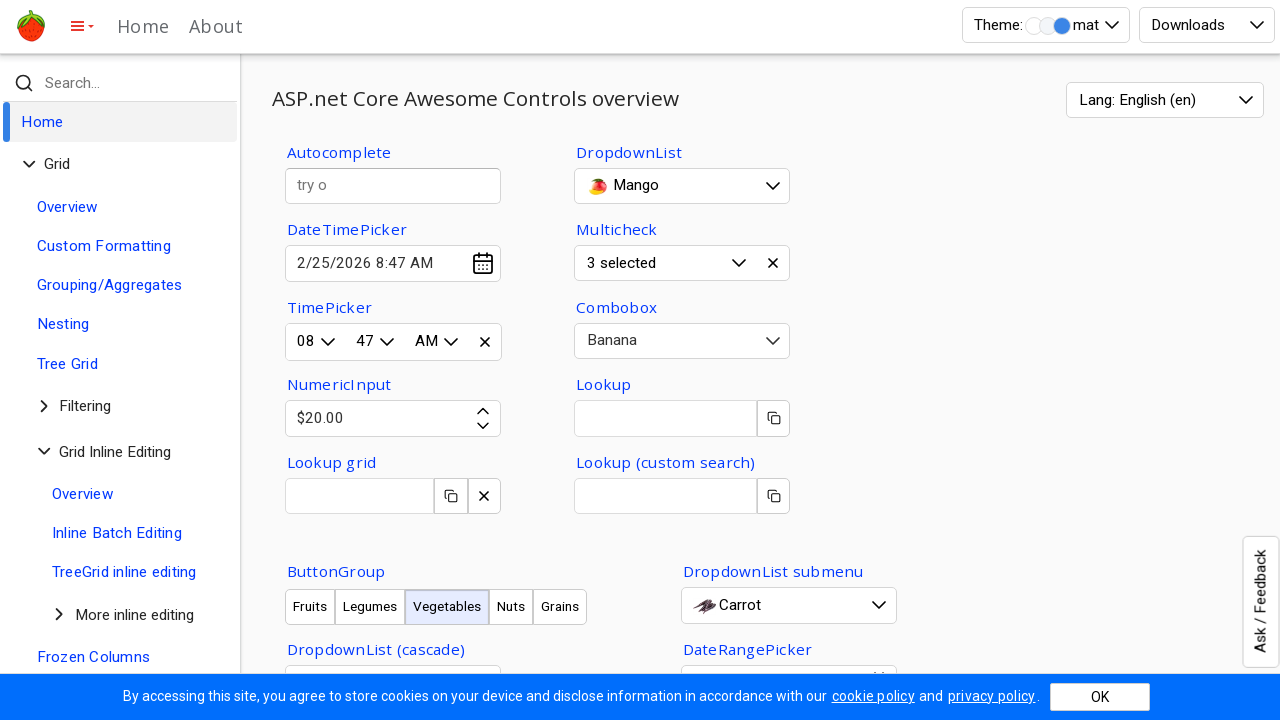

Clicked on Legumes radio button at (298, 360) on xpath=//div[text()='Legumes']/../div[1]
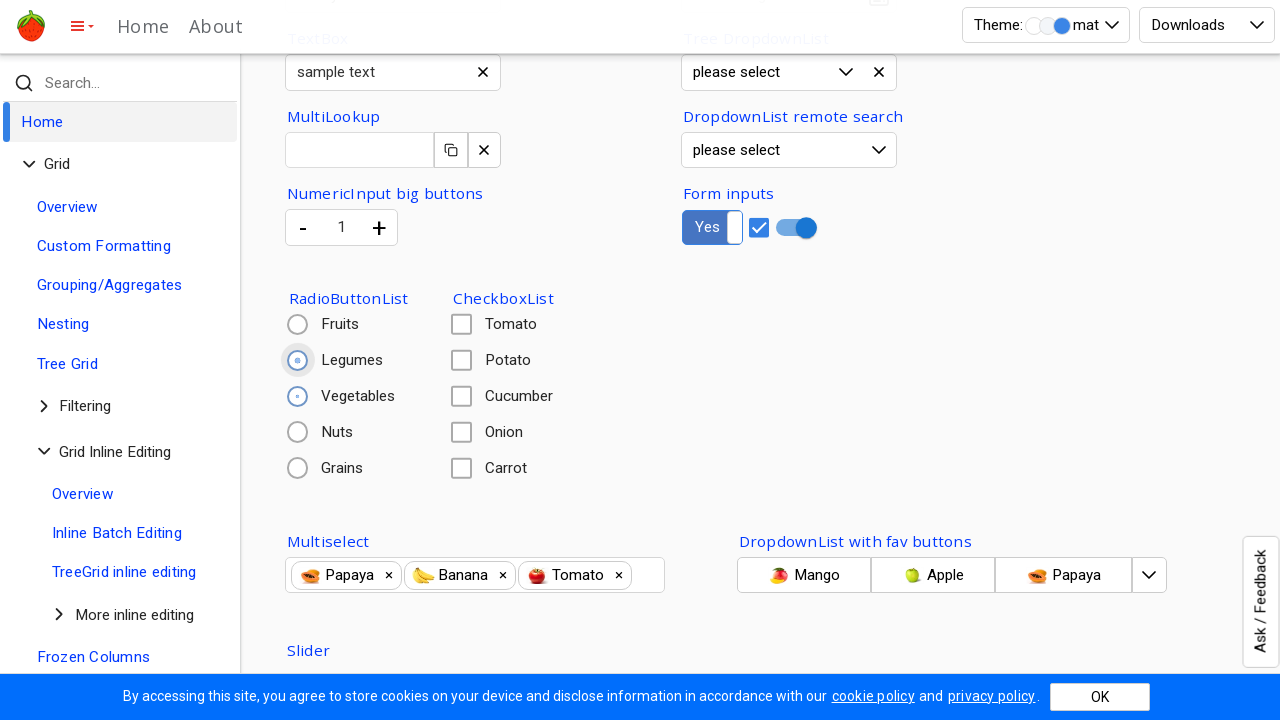

Verified that Legumes radio button is now selected
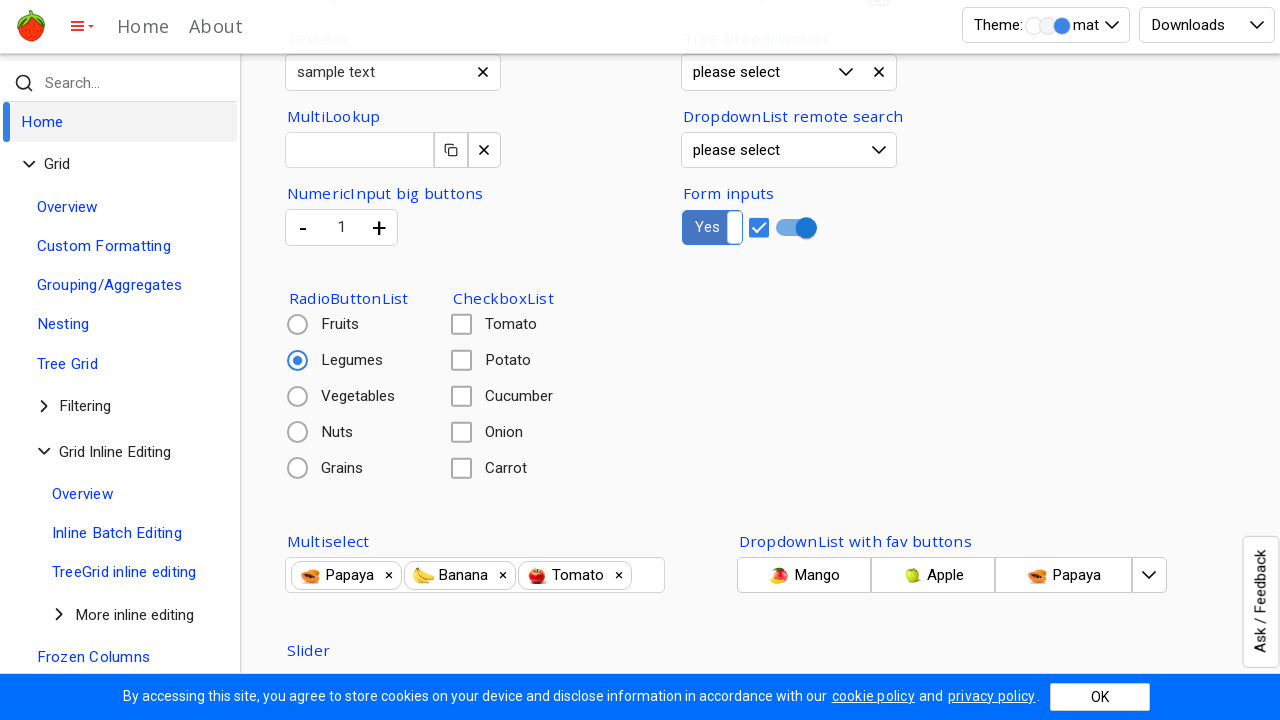

Verified that Vegetables radio button is no longer selected
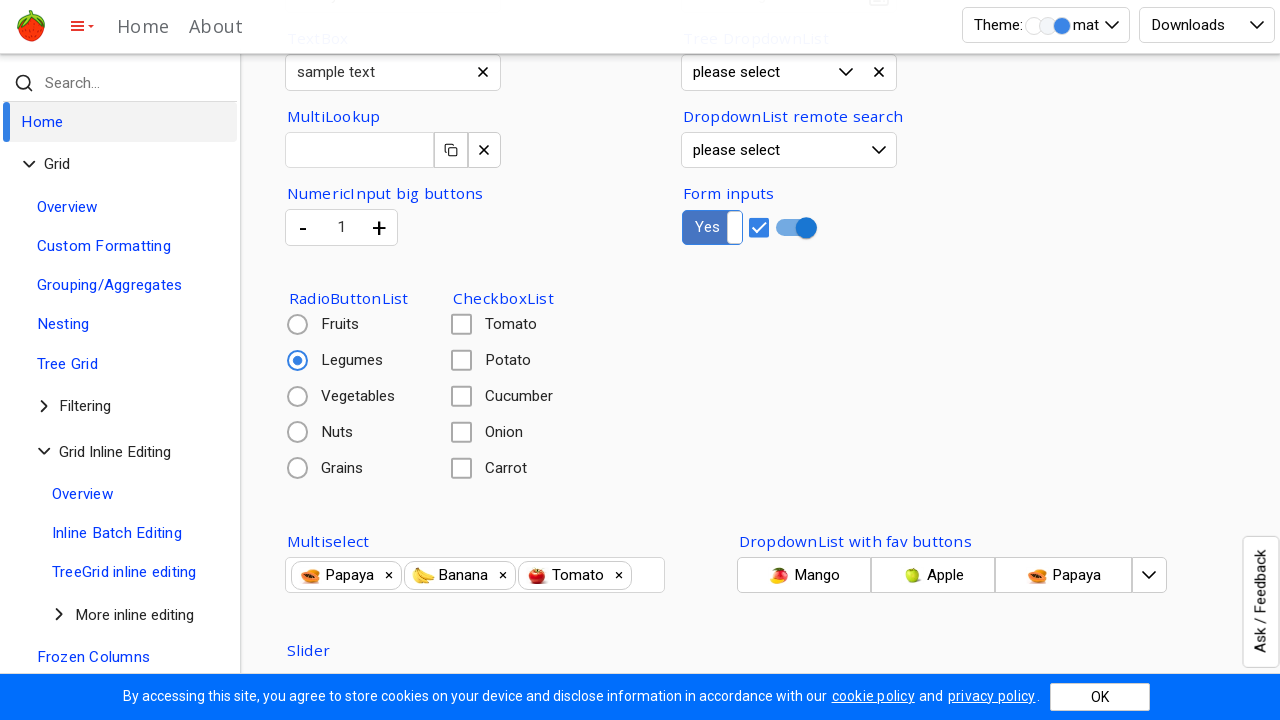

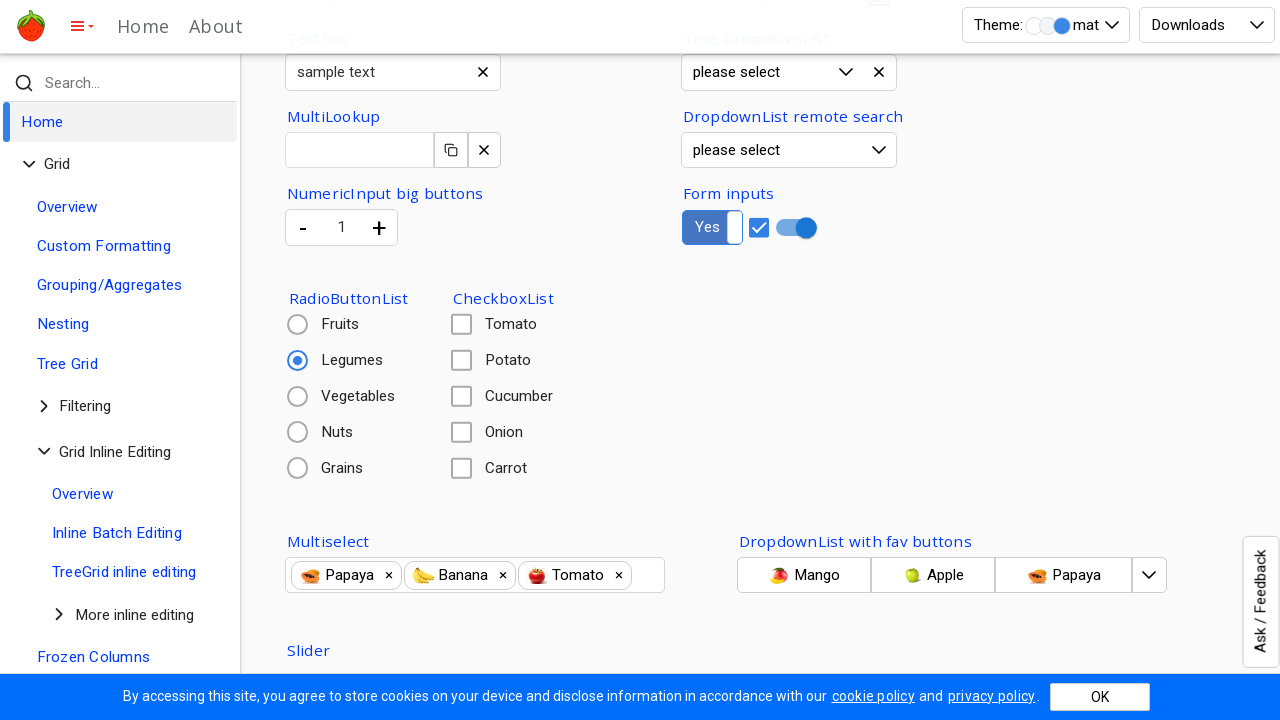